Tests clicking a submit button on a simple form page to verify basic form submission functionality

Starting URL: http://suninjuly.github.io/simple_form_find_task.html

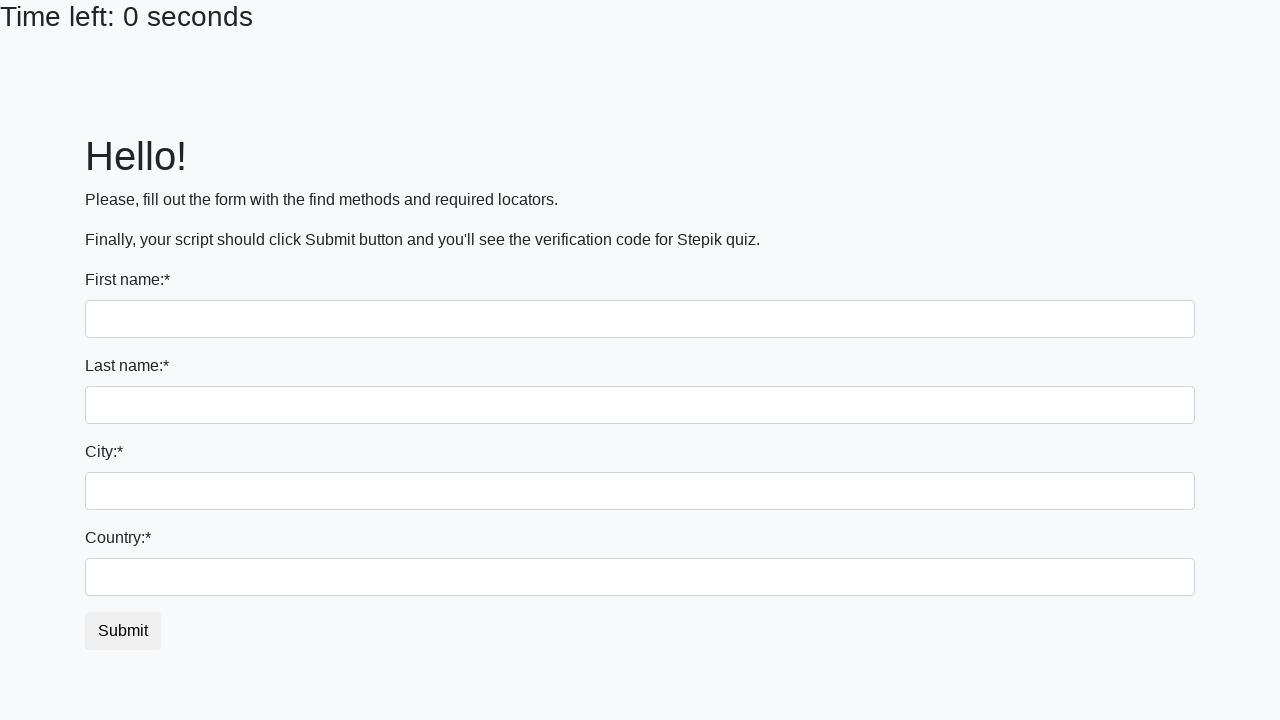

Clicked submit button on simple form at (123, 631) on #submit_button
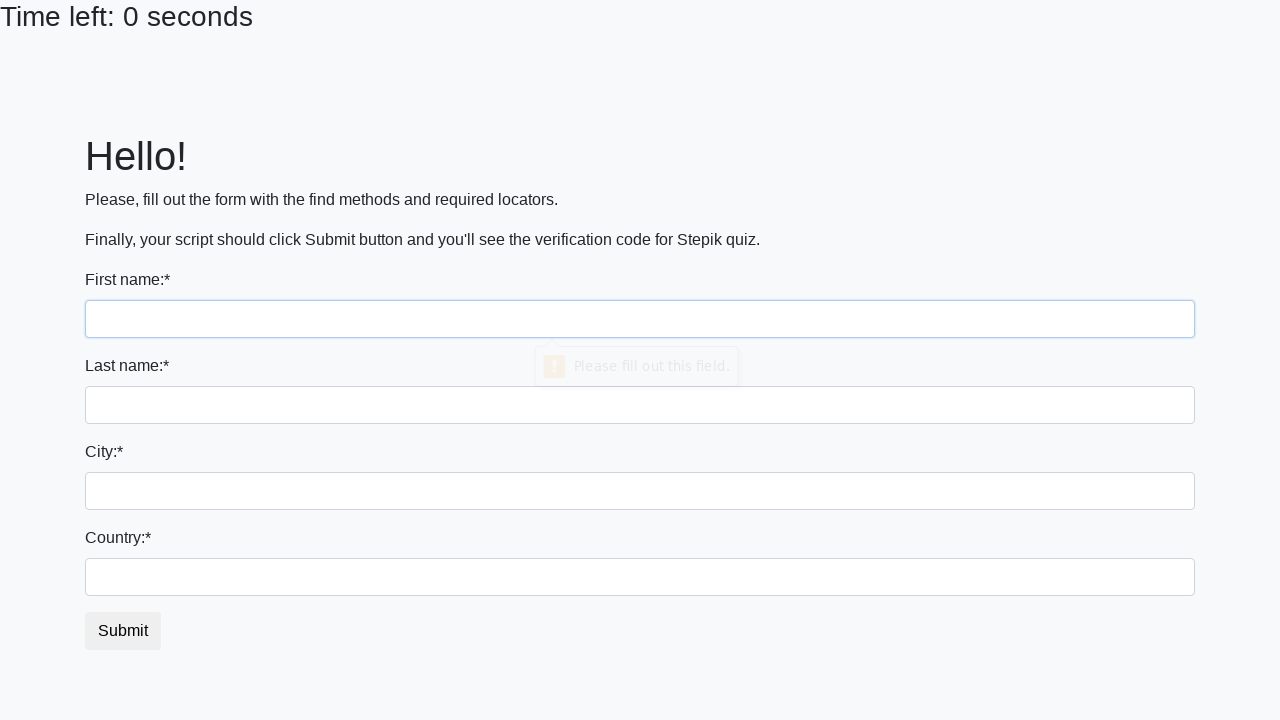

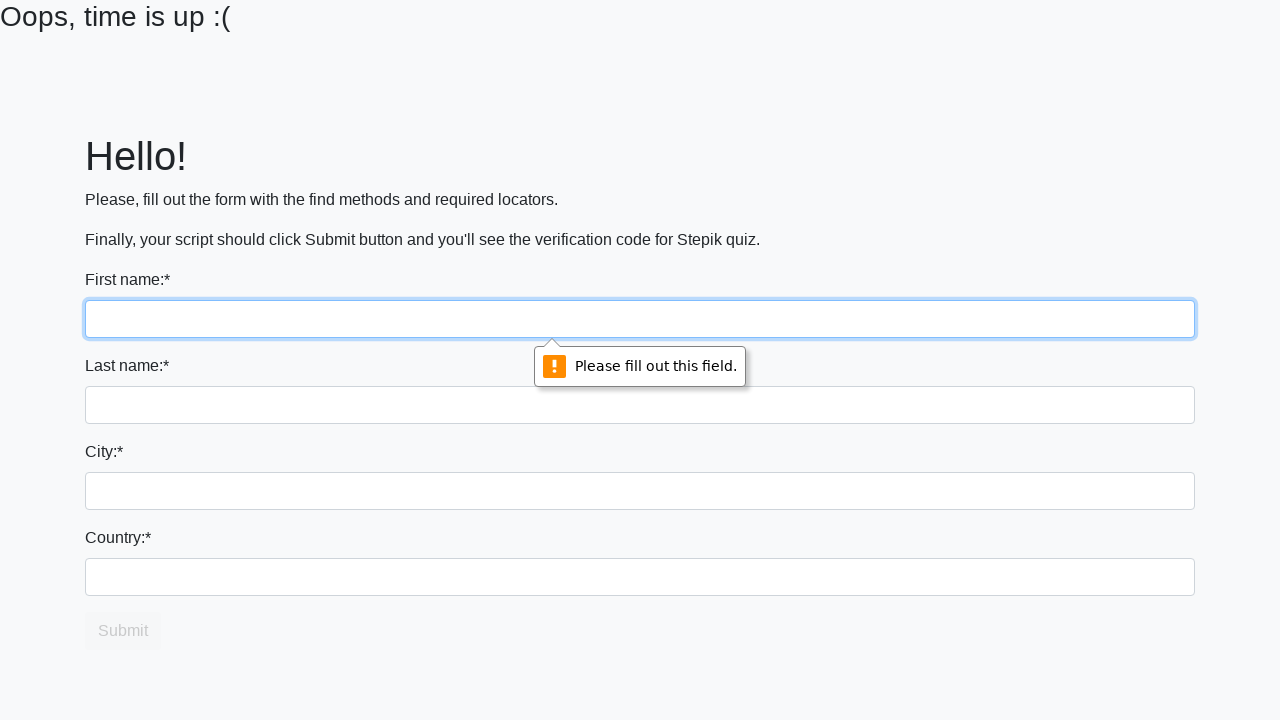